Tests multi-select dropdown functionality in W3Schools tryit editor by switching to iframe and selecting multiple options from a dropdown

Starting URL: https://www.w3schools.com/tags/tryit.asp?filename=tryhtml_select_multiple

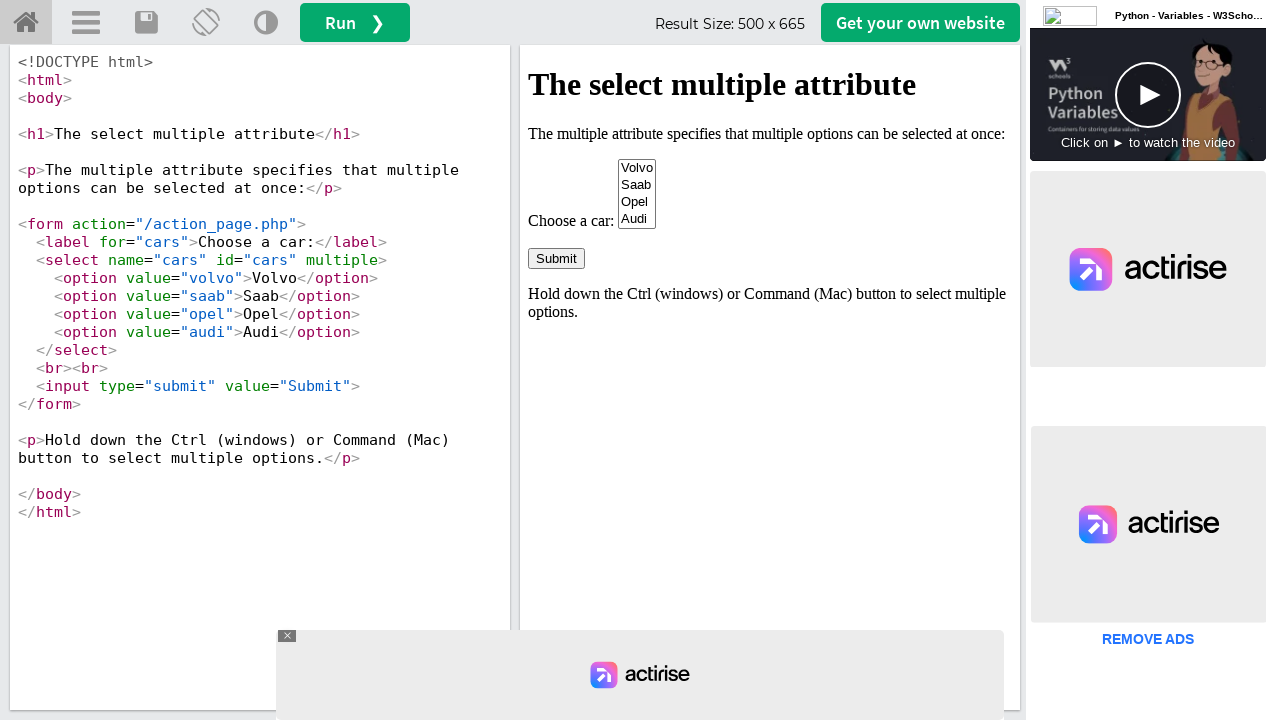

Located iframe with ID 'iframeResult' containing the demo
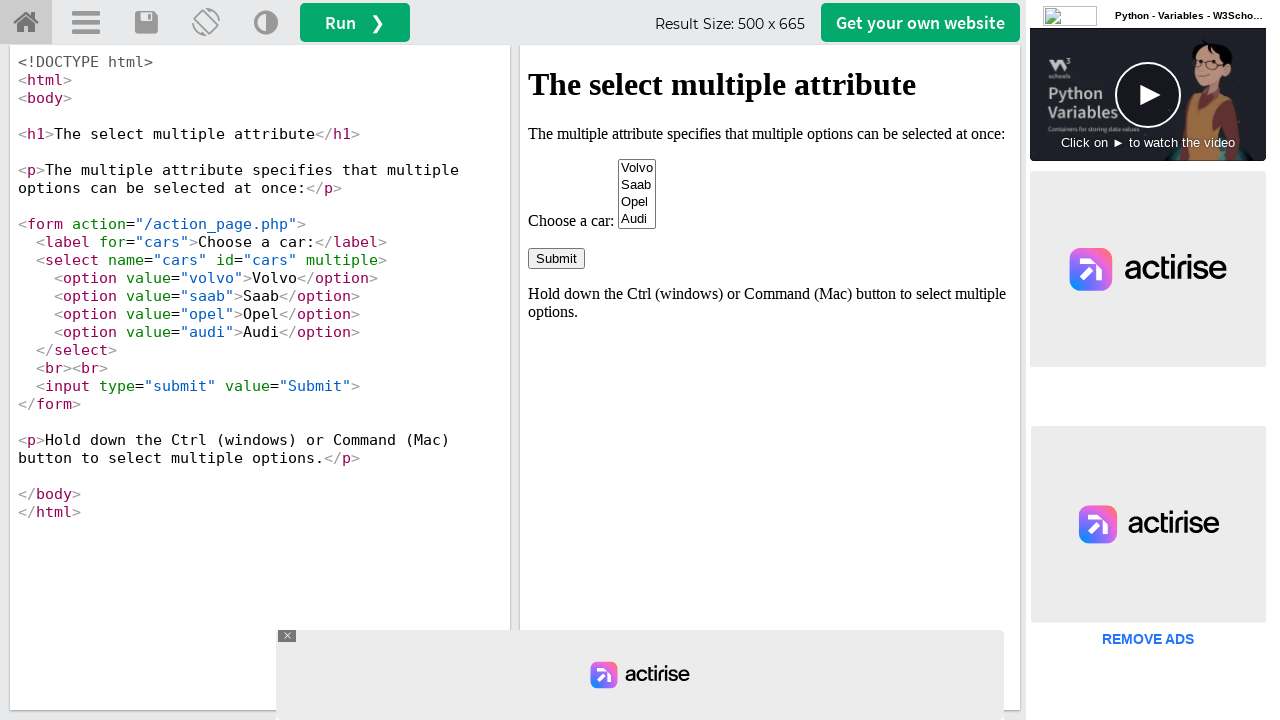

Located multi-select dropdown with name 'cars' in iframe
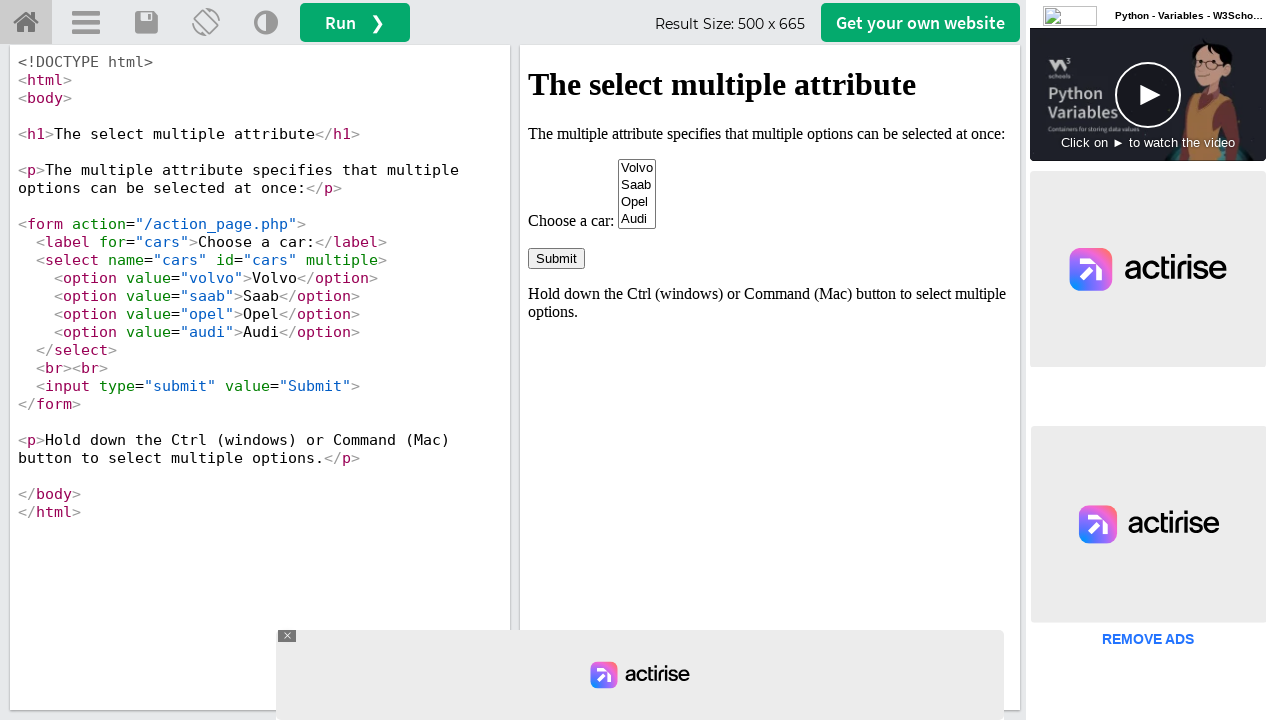

Selected first option (index 0) from the dropdown on #iframeResult >> internal:control=enter-frame >> select[name='cars']
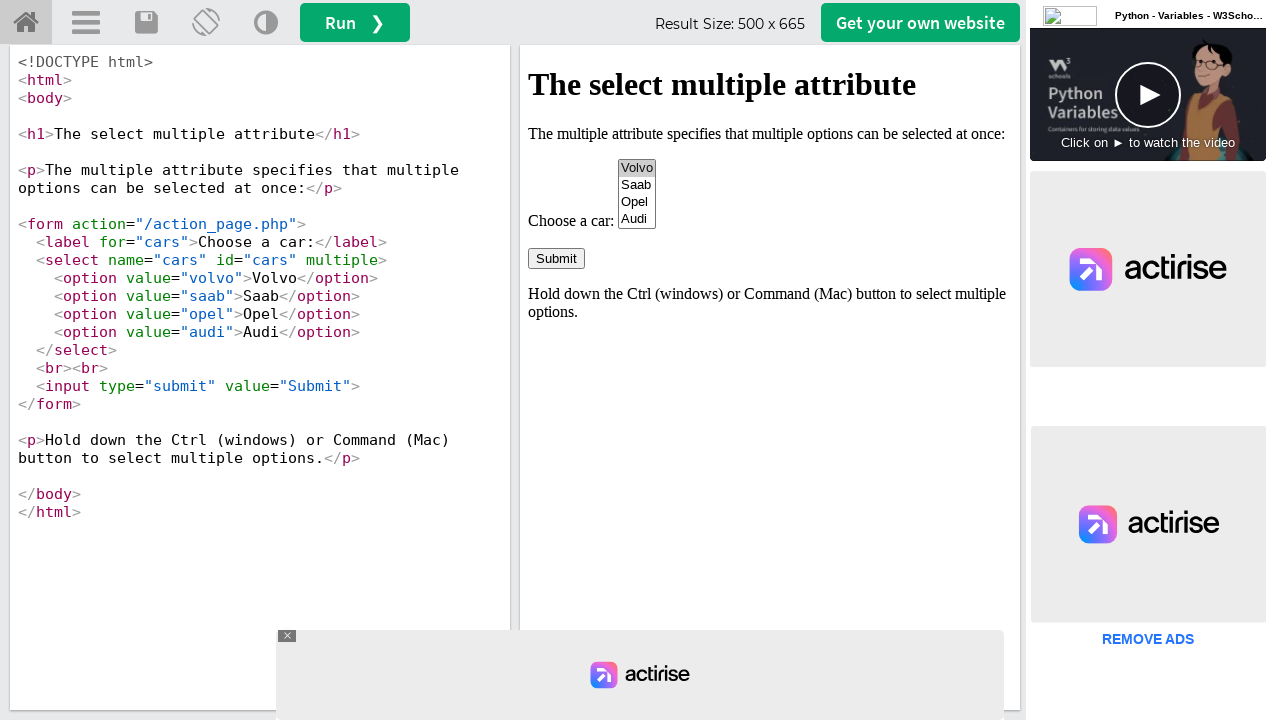

Selected 'Audi' option from the dropdown by visible text on #iframeResult >> internal:control=enter-frame >> select[name='cars']
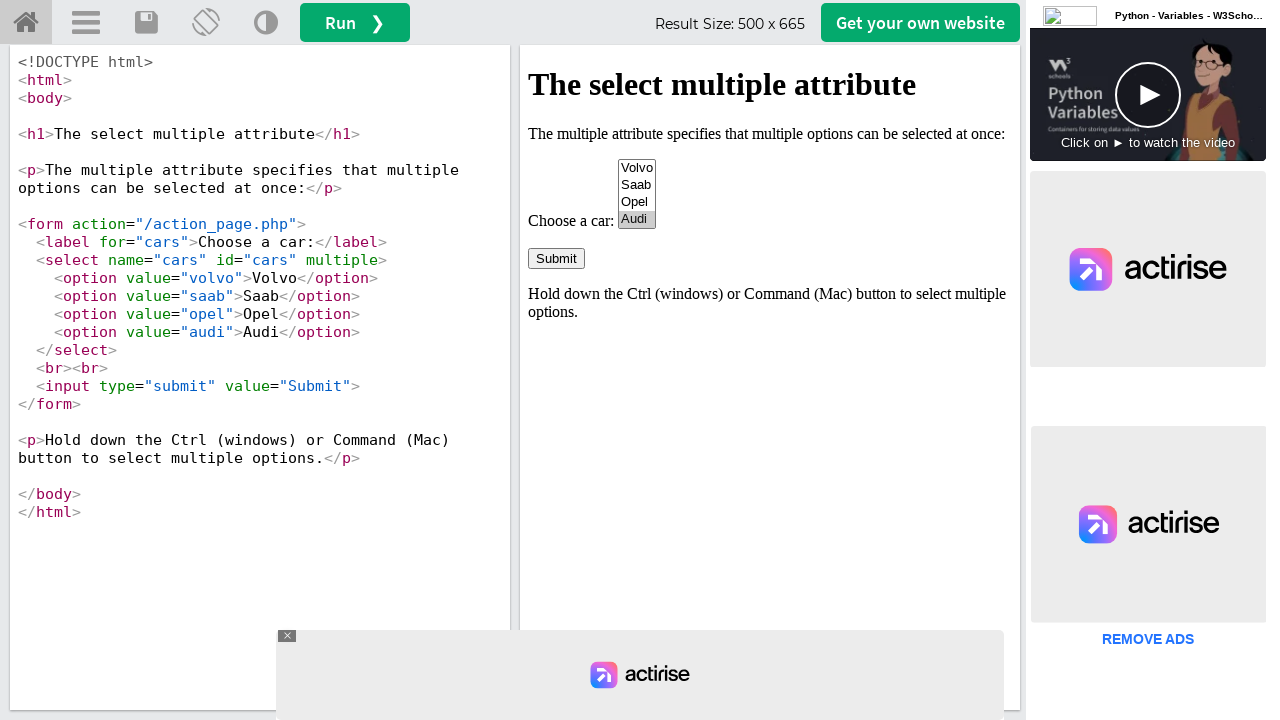

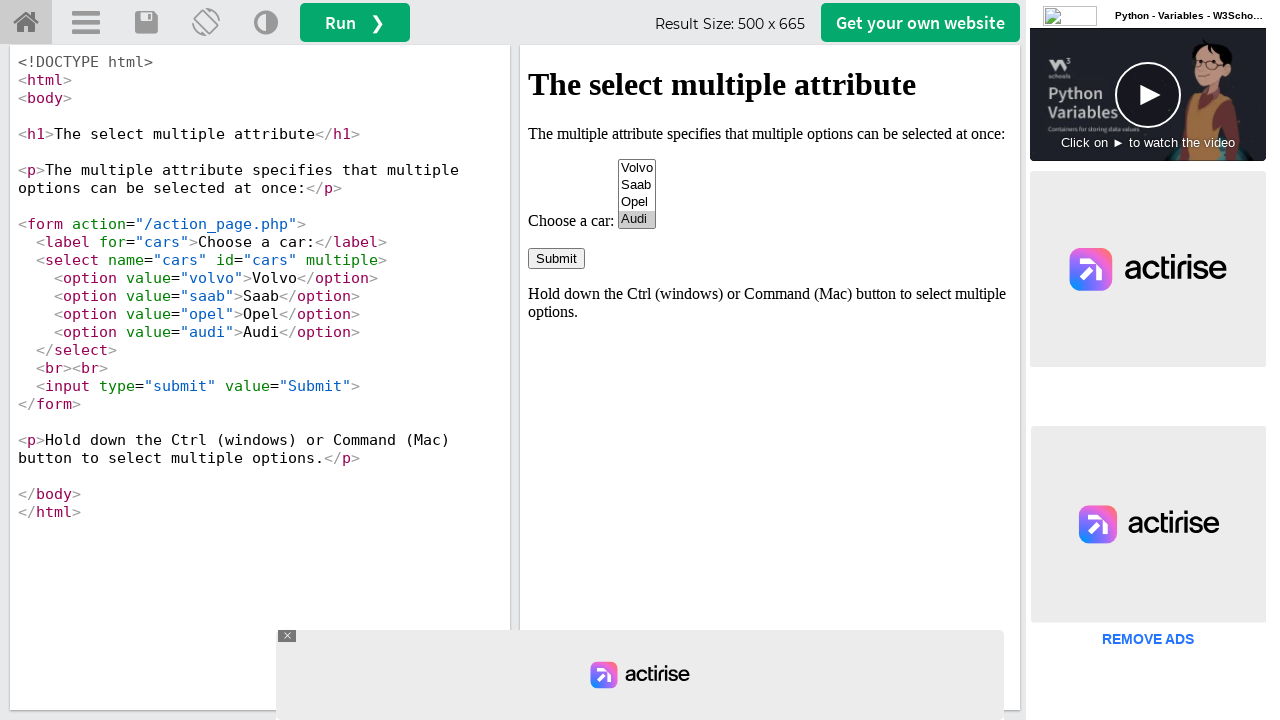